Tests clearing the complete state of all items by checking and then unchecking the "Mark all as complete" checkbox

Starting URL: https://demo.playwright.dev/todomvc

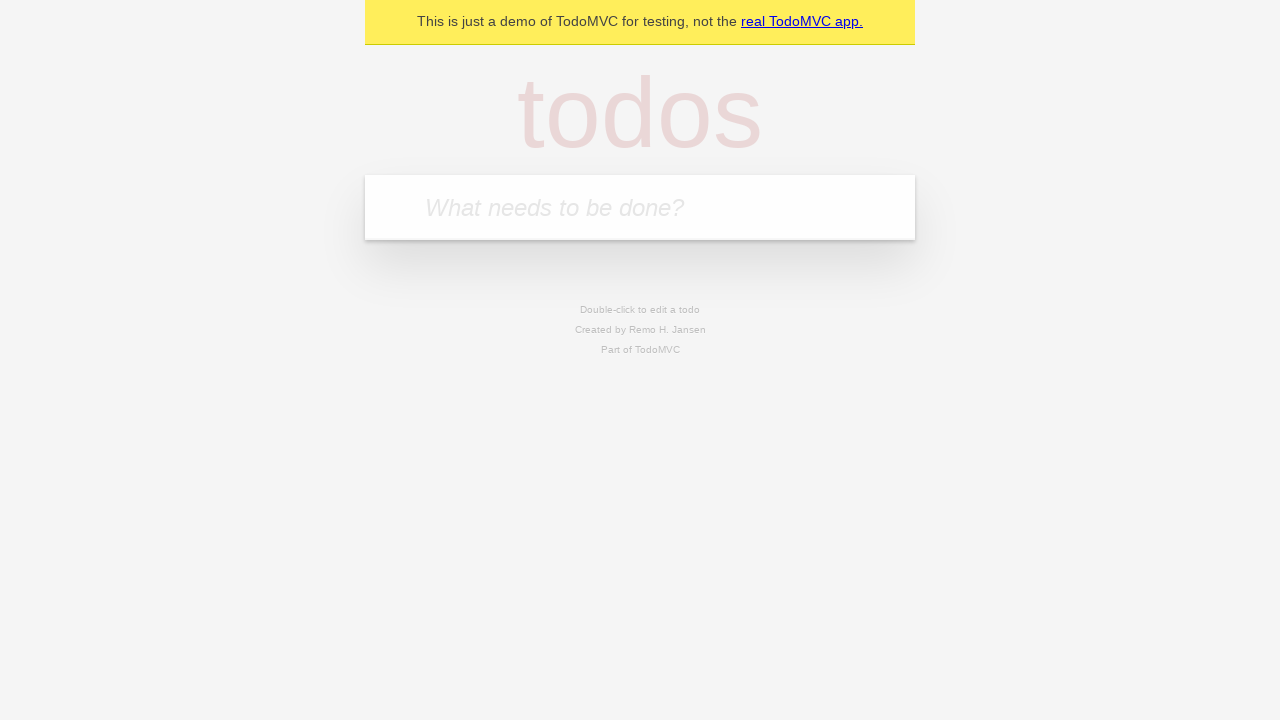

Filled first todo input with 'buy some cheese' on internal:attr=[placeholder="What needs to be done?"i]
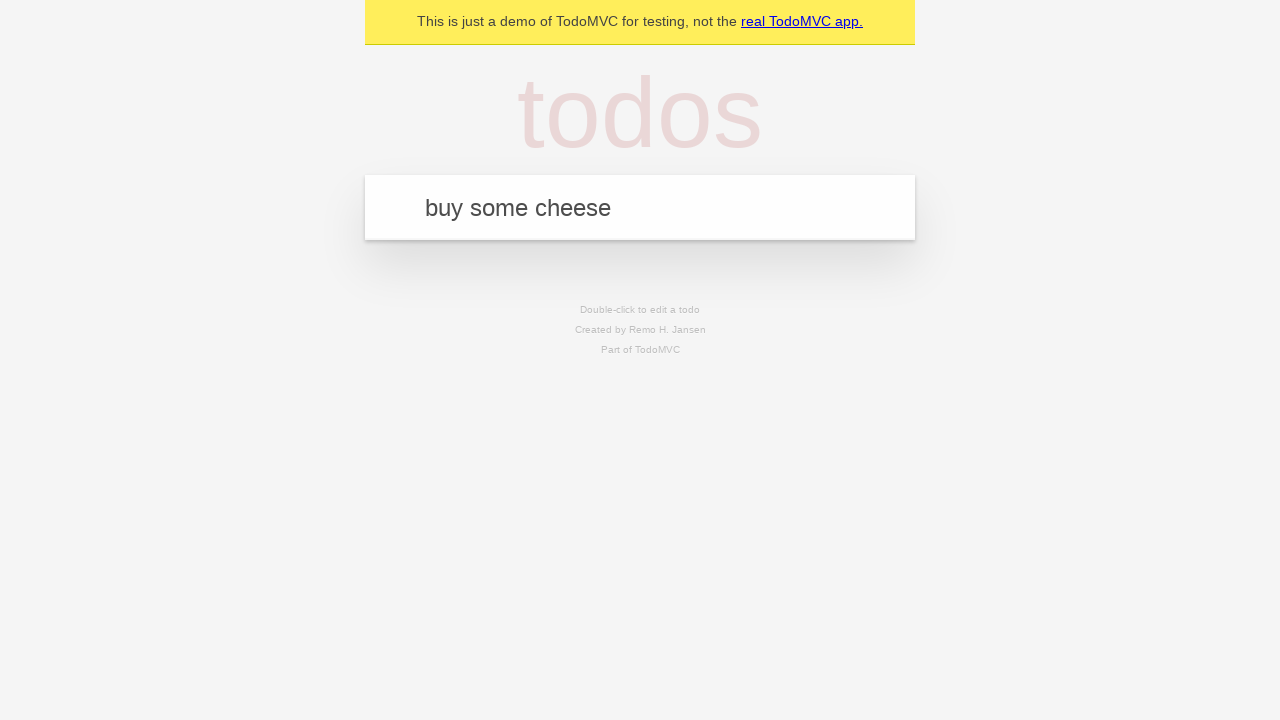

Pressed Enter to create first todo item on internal:attr=[placeholder="What needs to be done?"i]
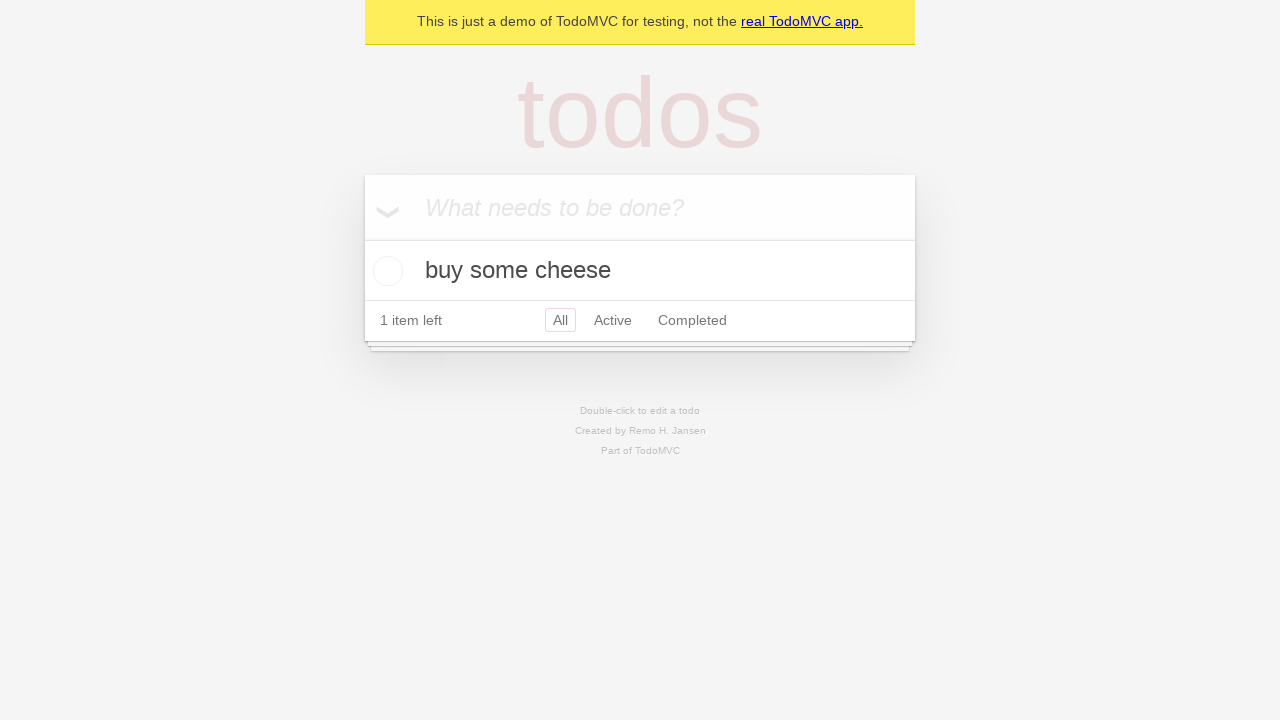

Filled second todo input with 'feed the cat' on internal:attr=[placeholder="What needs to be done?"i]
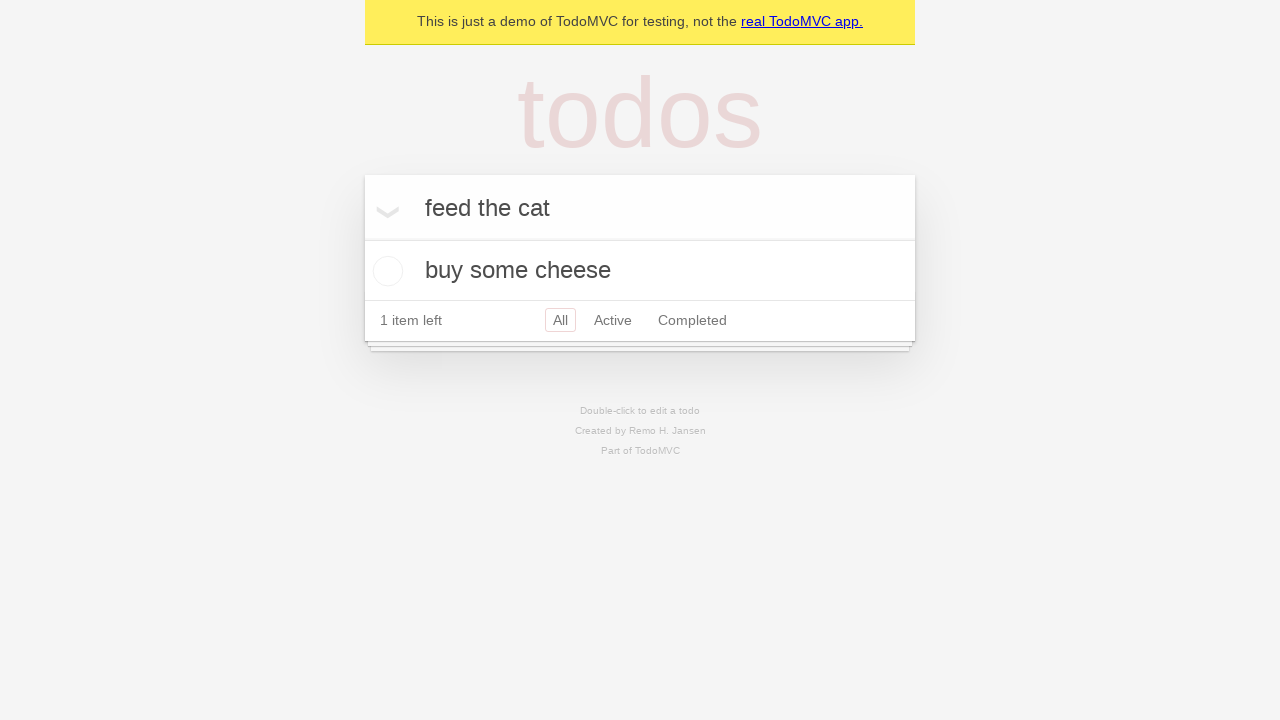

Pressed Enter to create second todo item on internal:attr=[placeholder="What needs to be done?"i]
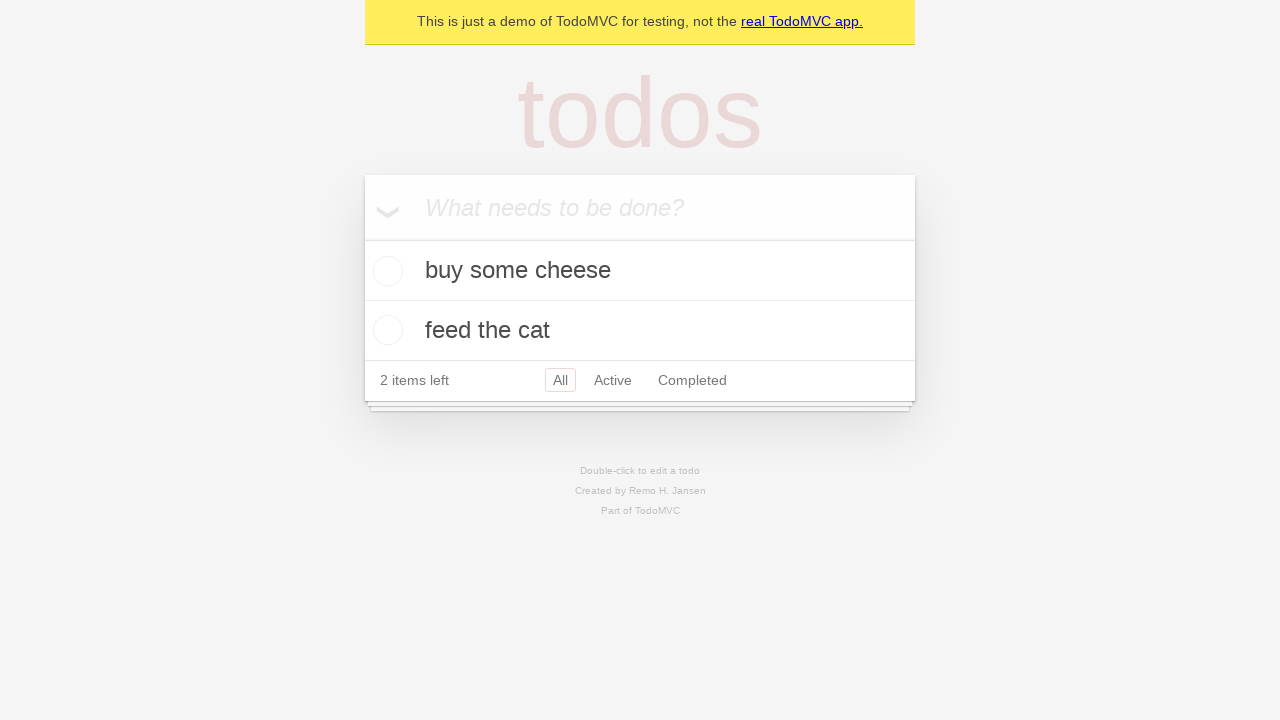

Filled third todo input with 'book a doctors appointment' on internal:attr=[placeholder="What needs to be done?"i]
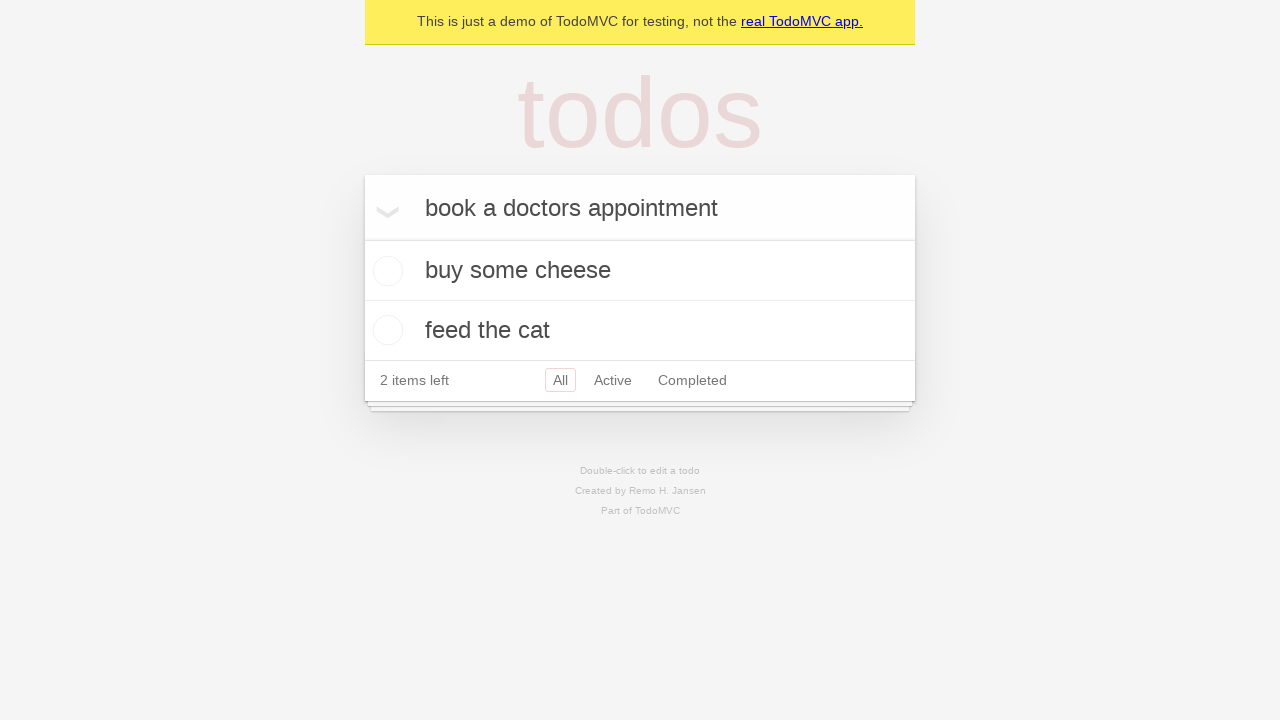

Pressed Enter to create third todo item on internal:attr=[placeholder="What needs to be done?"i]
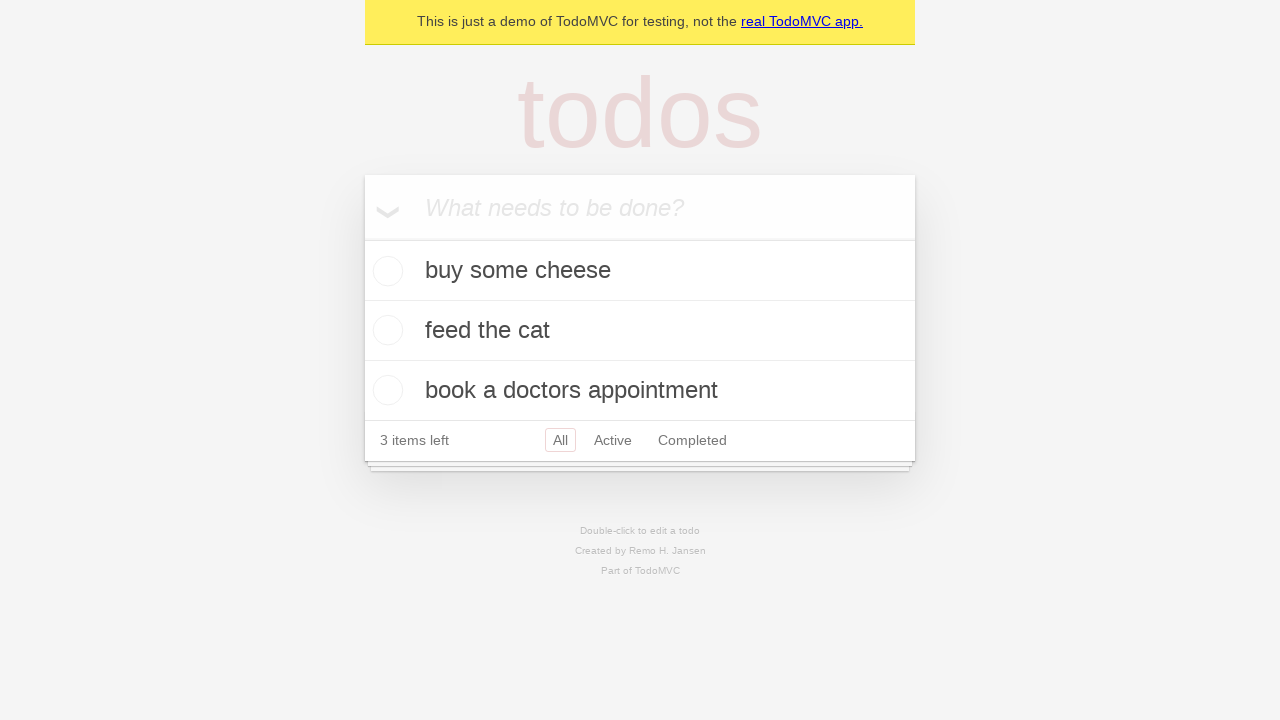

Checked the 'Mark all as complete' checkbox at (362, 238) on internal:label="Mark all as complete"i
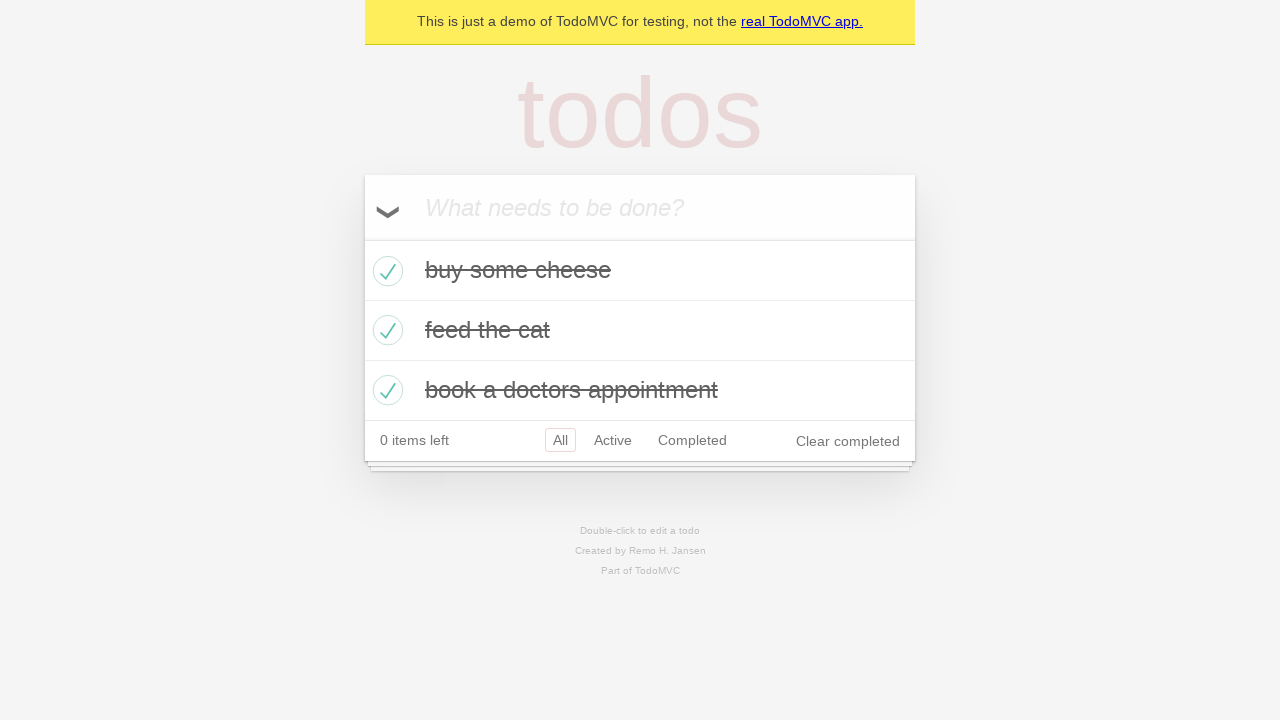

Unchecked the 'Mark all as complete' checkbox to clear complete state at (362, 238) on internal:label="Mark all as complete"i
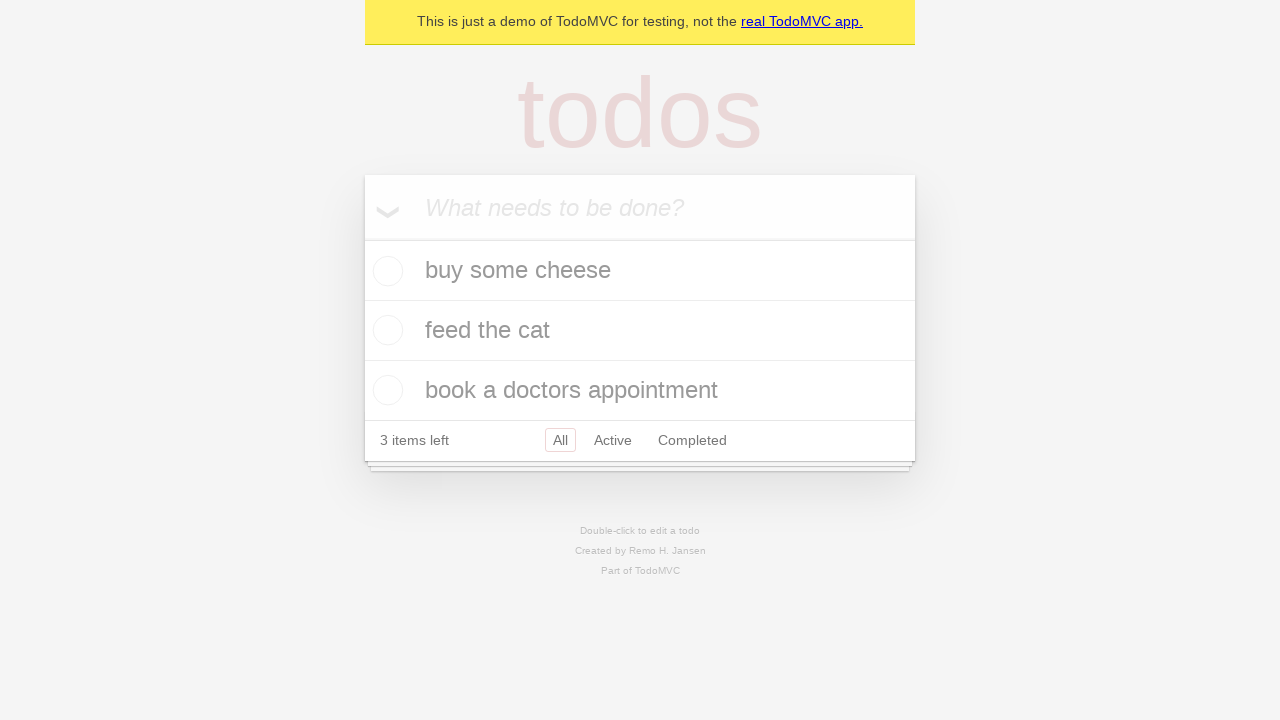

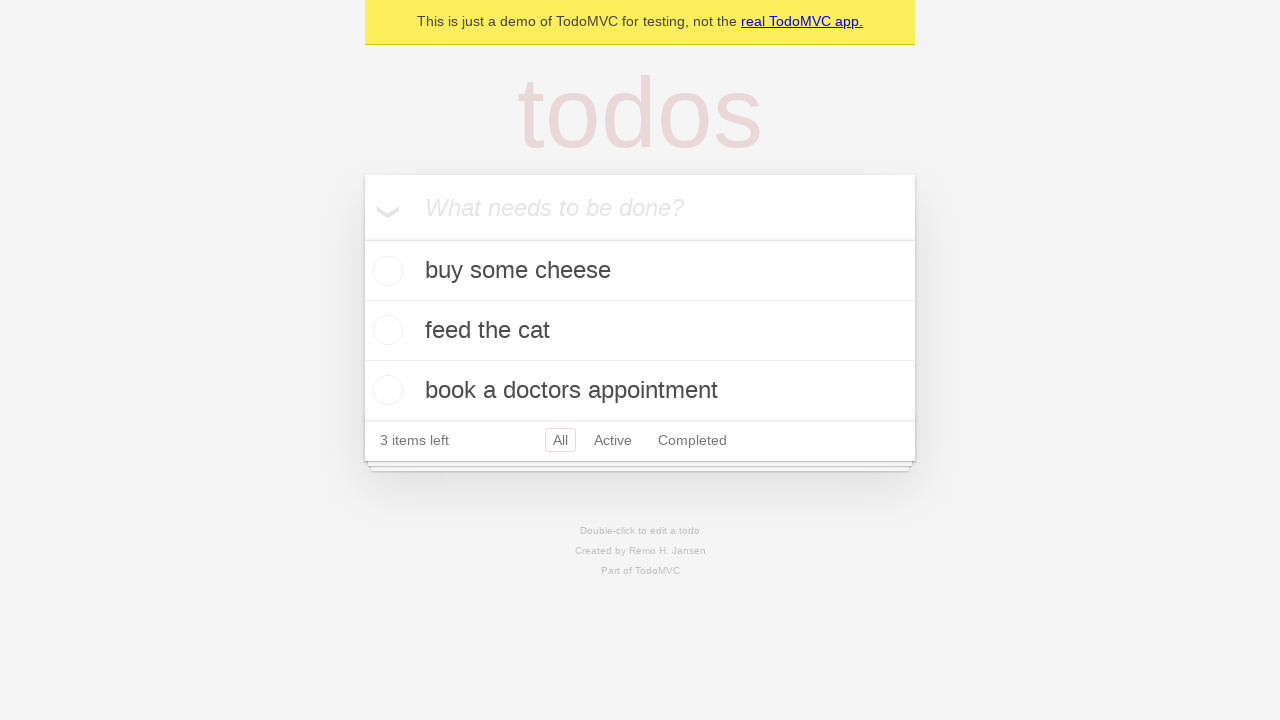